Tests the Central Bank of Russia currency dynamics page by selecting a currency (Australian Dollar) from the dropdown and clicking the search button to load historical exchange rate data.

Starting URL: https://cbr.ru/currency_base/dynamics/

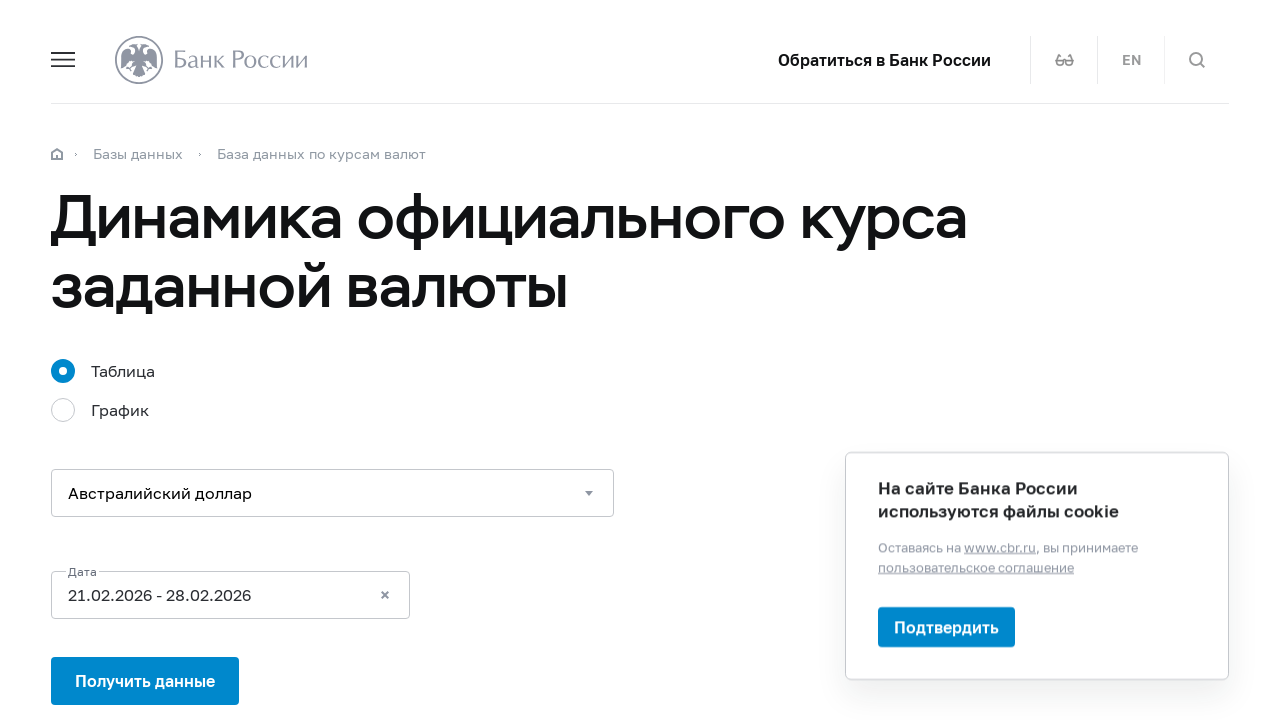

Selected Australian Dollar (R01010) from currency dropdown on #UniDbQuery_VAL_NM_RQ
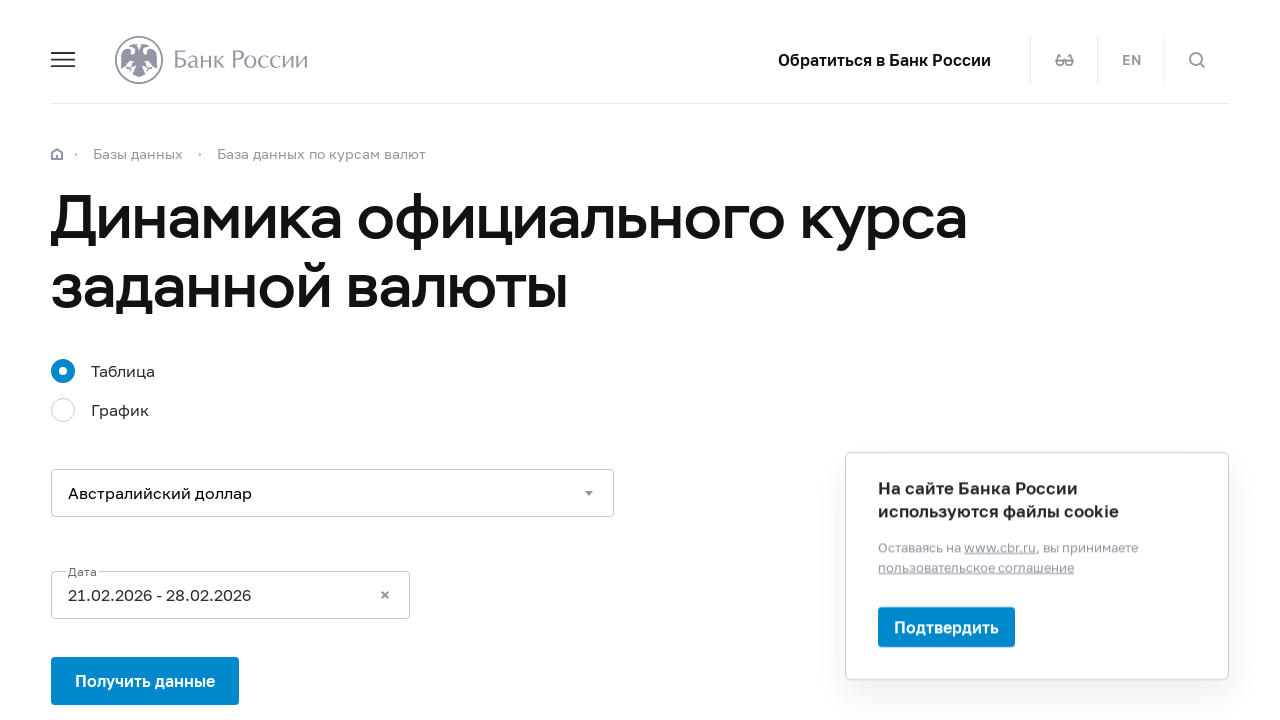

Clicked search button to load historical exchange rate data at (145, 681) on #UniDbQuery_searchbutton
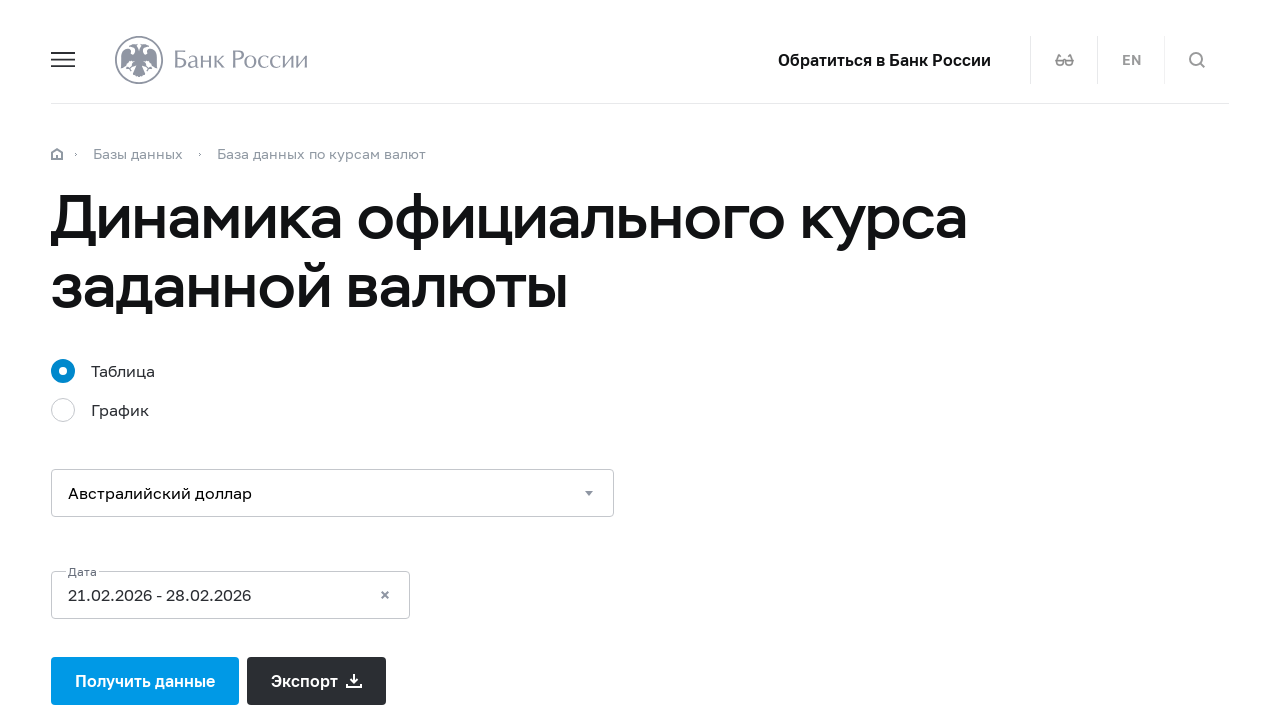

Historical exchange rate data table loaded successfully
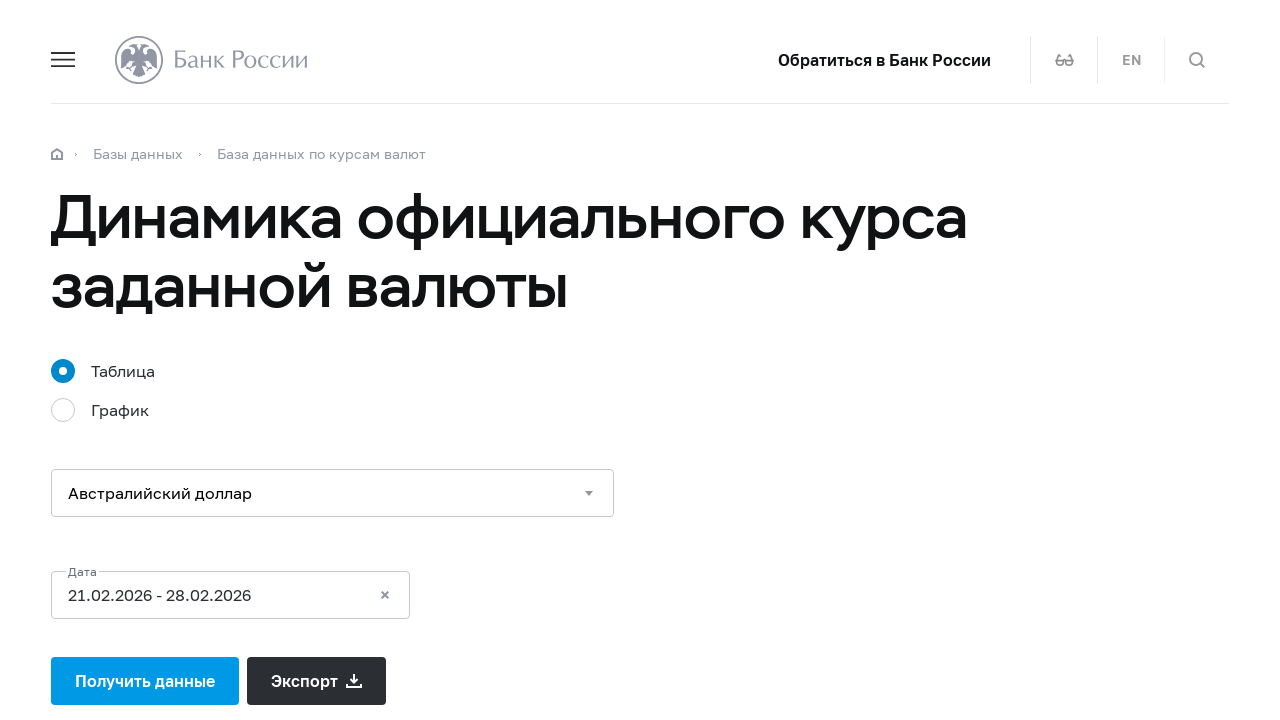

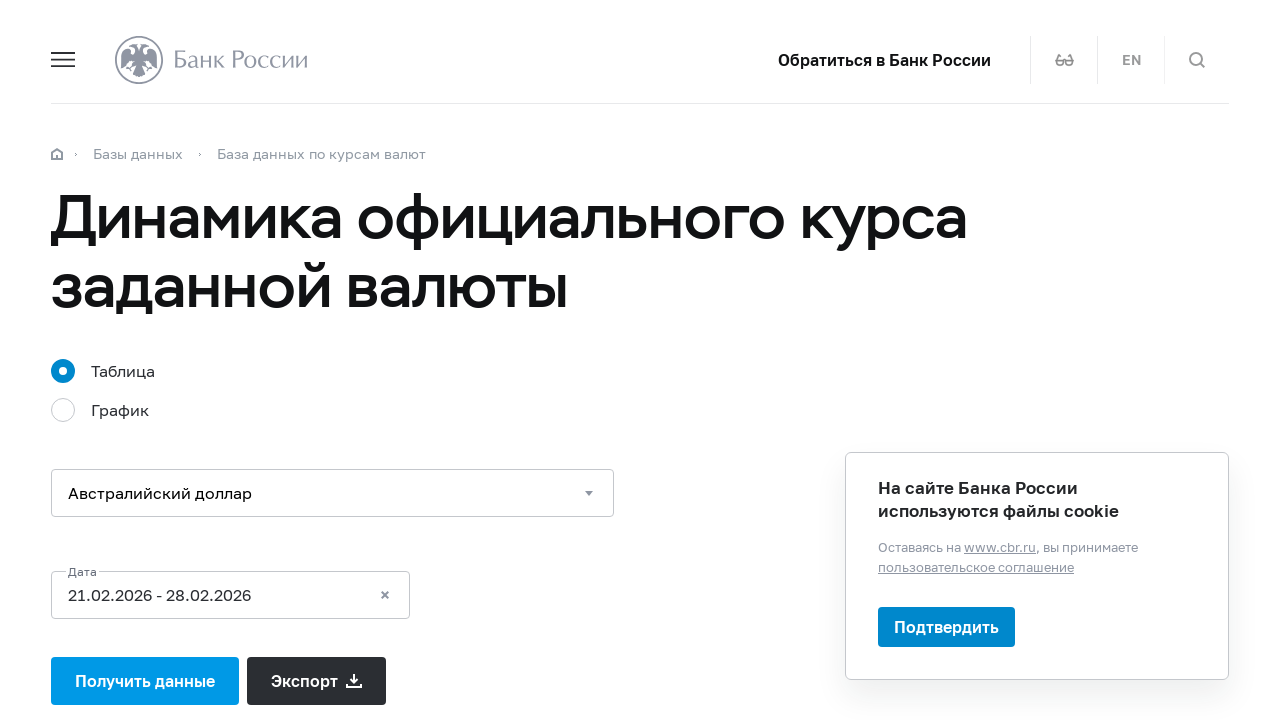